Tests filtering to display only active (incomplete) items by clicking Active link

Starting URL: https://demo.playwright.dev/todomvc

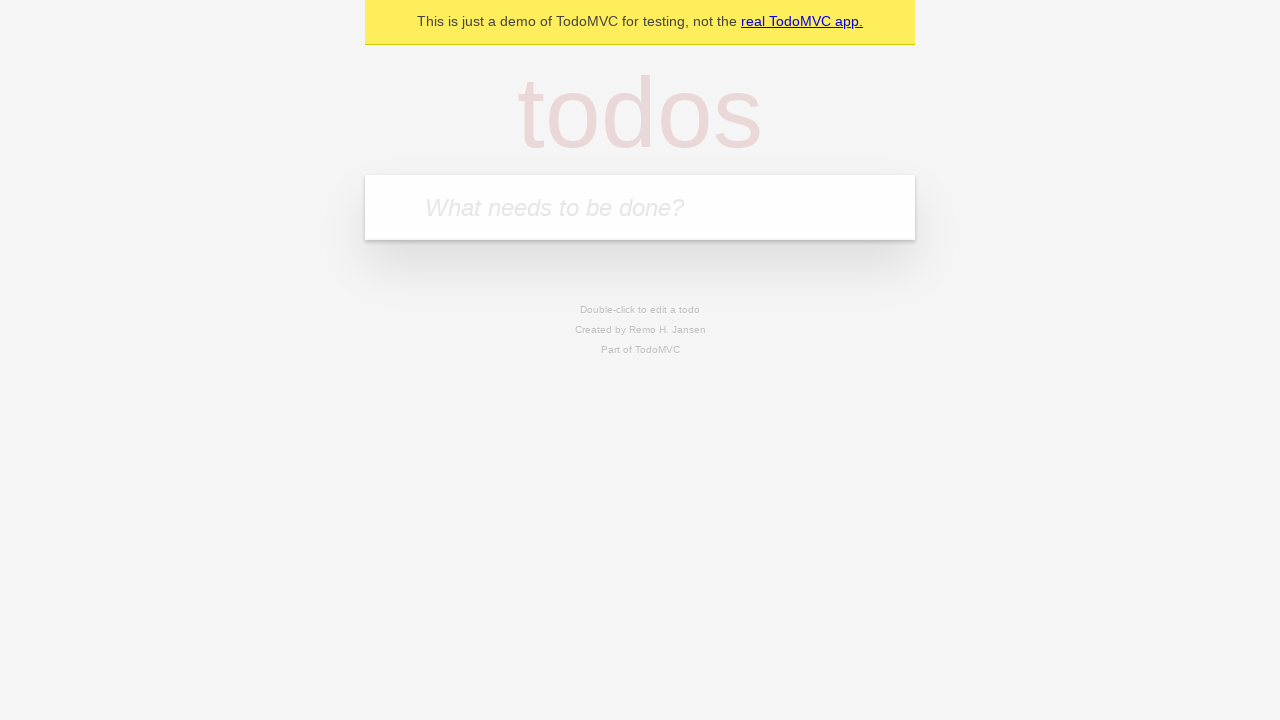

Filled todo input with 'buy some cheese' on internal:attr=[placeholder="What needs to be done?"i]
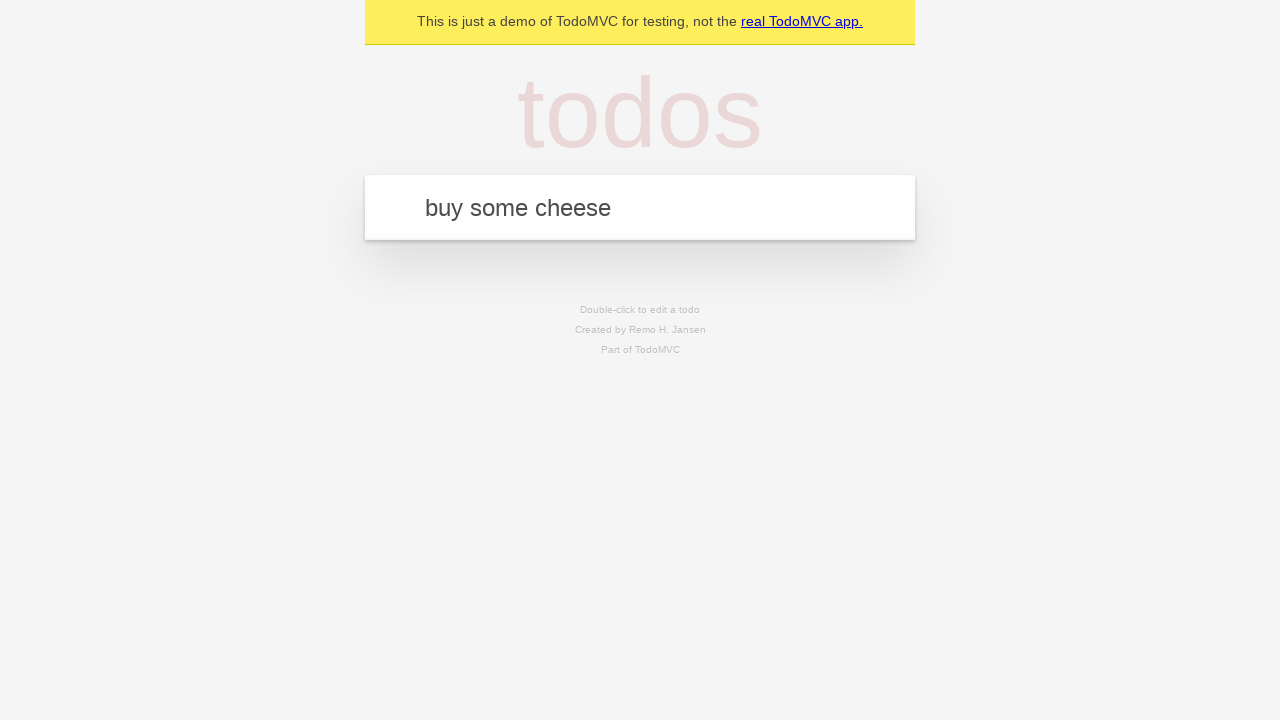

Pressed Enter to create todo item 'buy some cheese' on internal:attr=[placeholder="What needs to be done?"i]
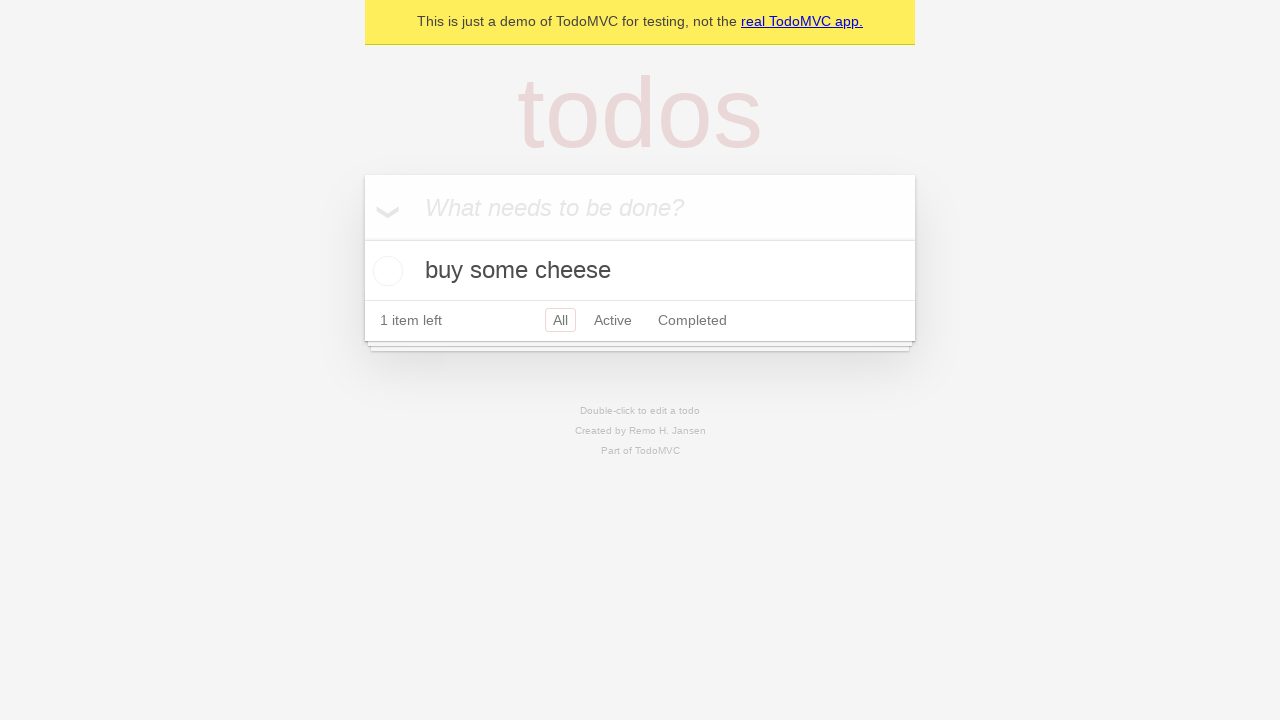

Filled todo input with 'feed the cat' on internal:attr=[placeholder="What needs to be done?"i]
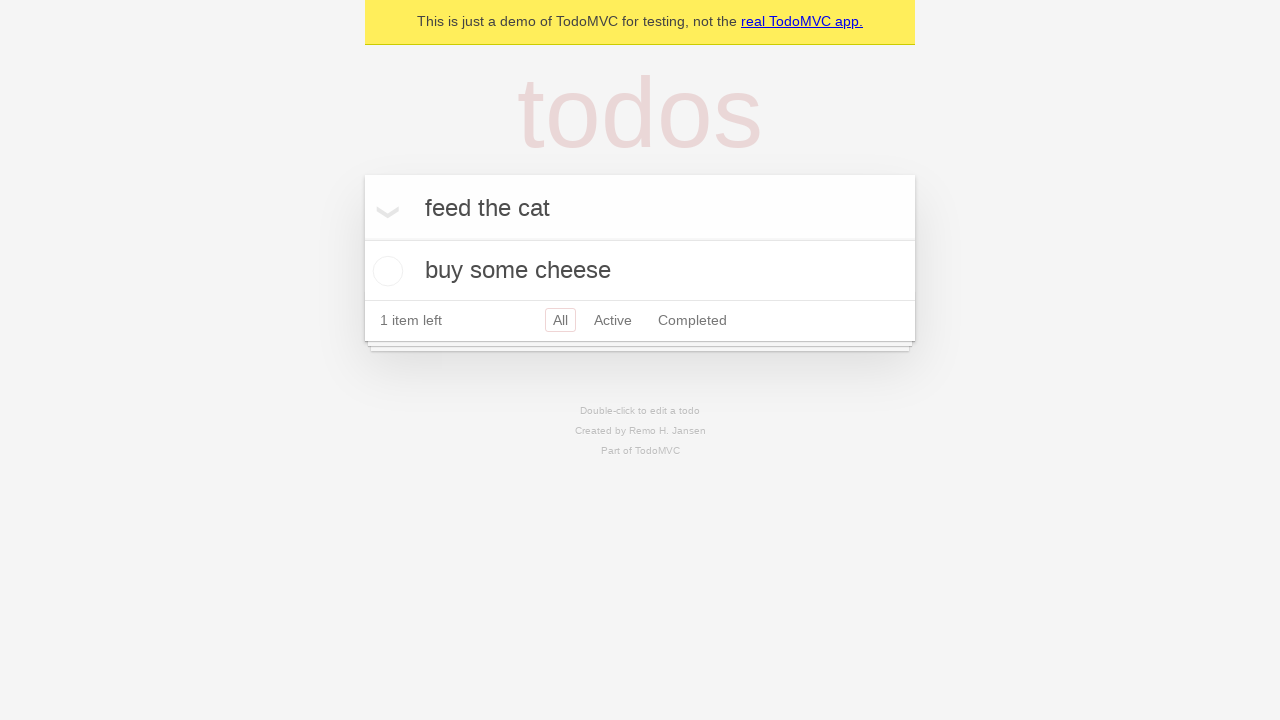

Pressed Enter to create todo item 'feed the cat' on internal:attr=[placeholder="What needs to be done?"i]
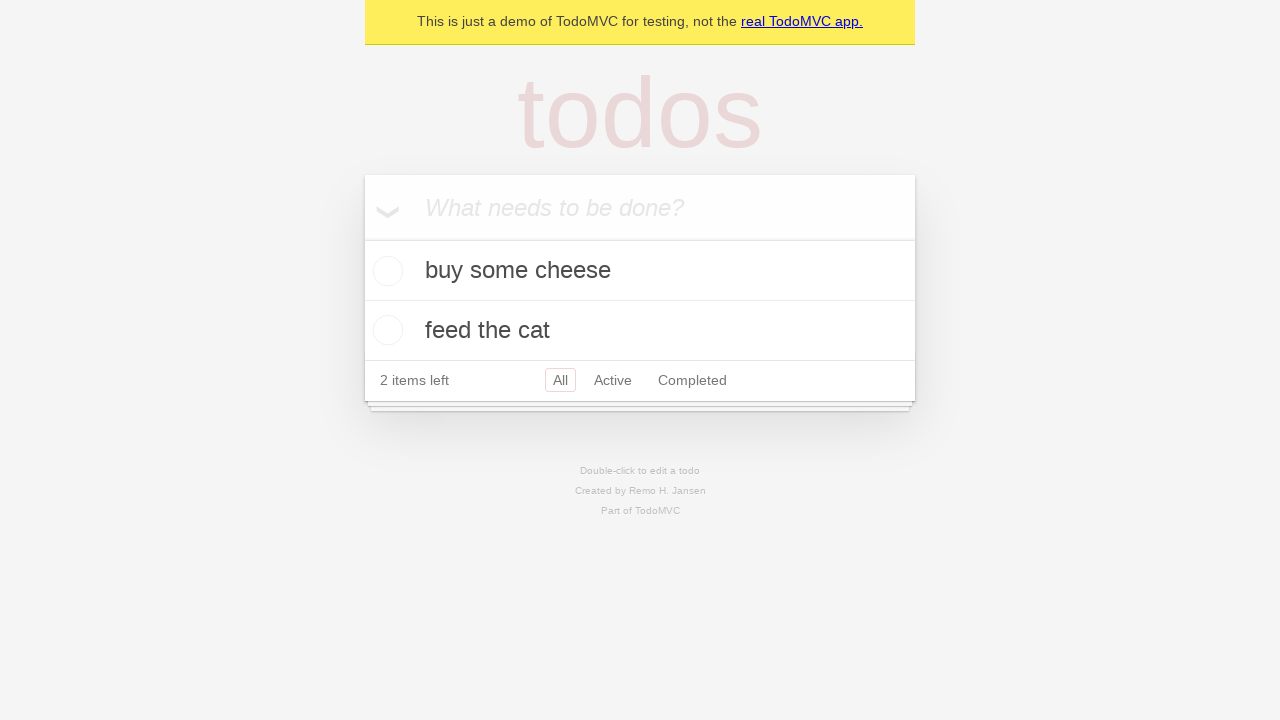

Filled todo input with 'book a doctors appointment' on internal:attr=[placeholder="What needs to be done?"i]
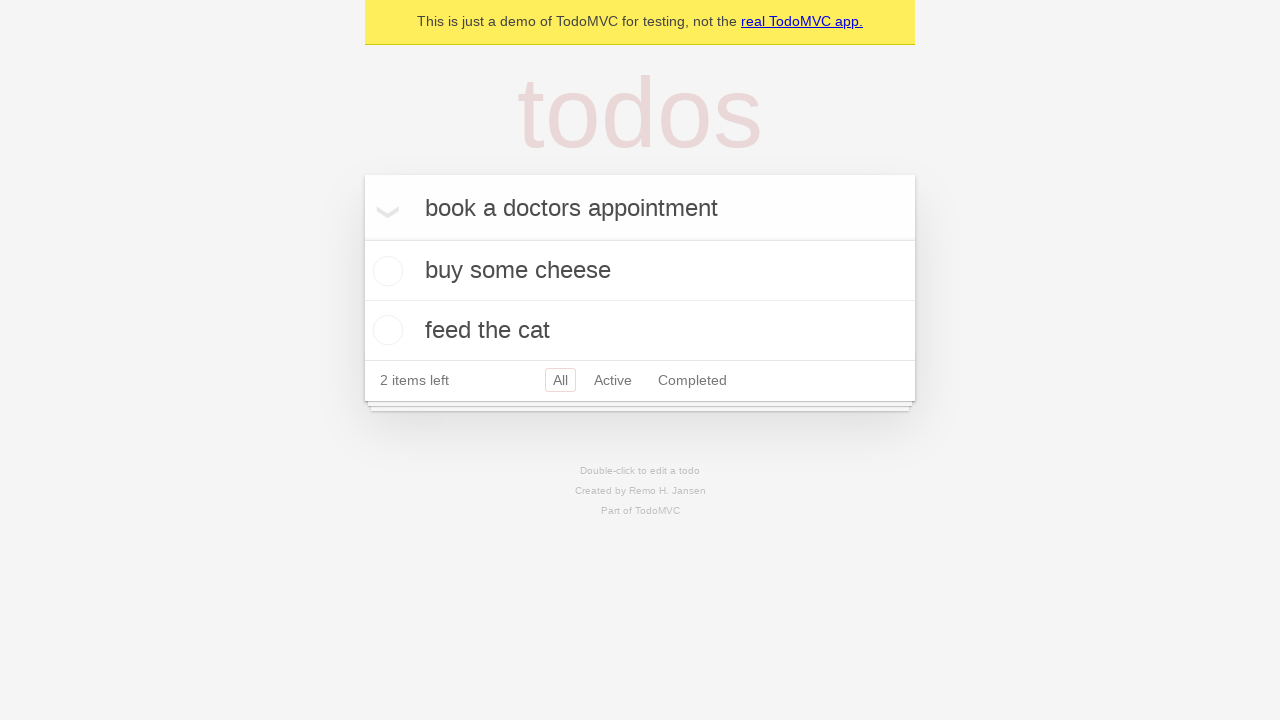

Pressed Enter to create todo item 'book a doctors appointment' on internal:attr=[placeholder="What needs to be done?"i]
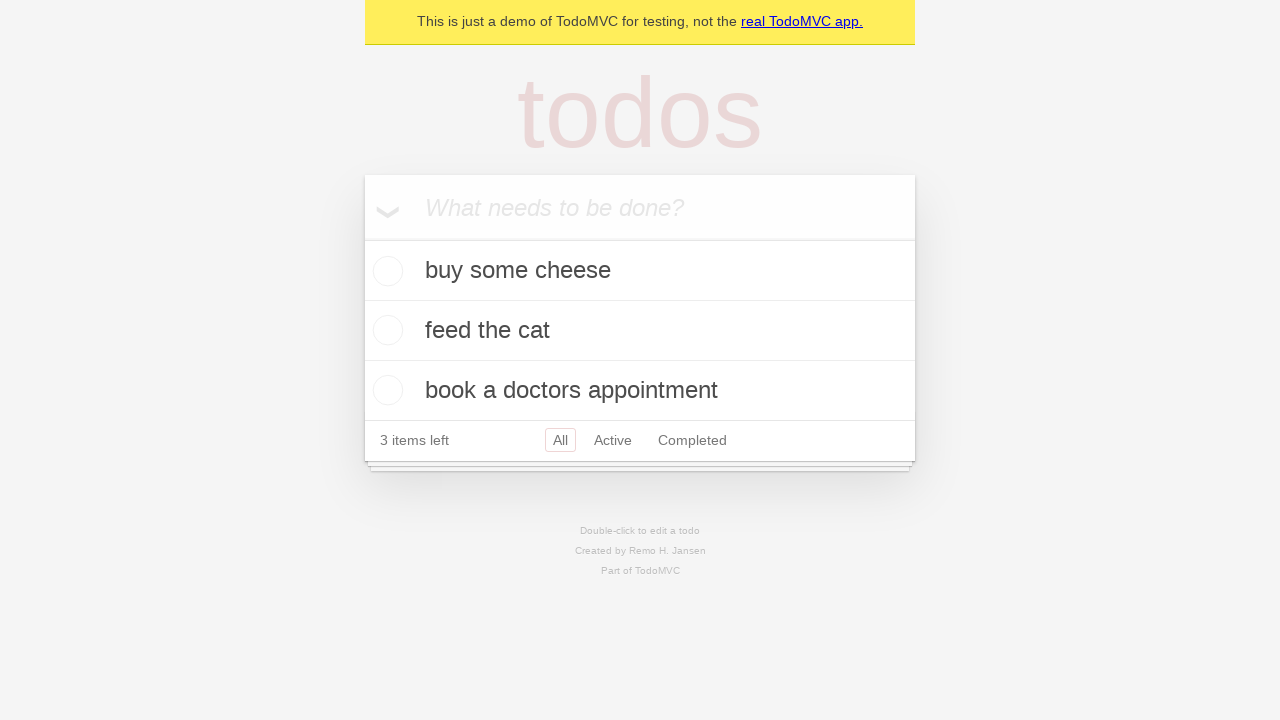

Waited for all 3 todo items to load
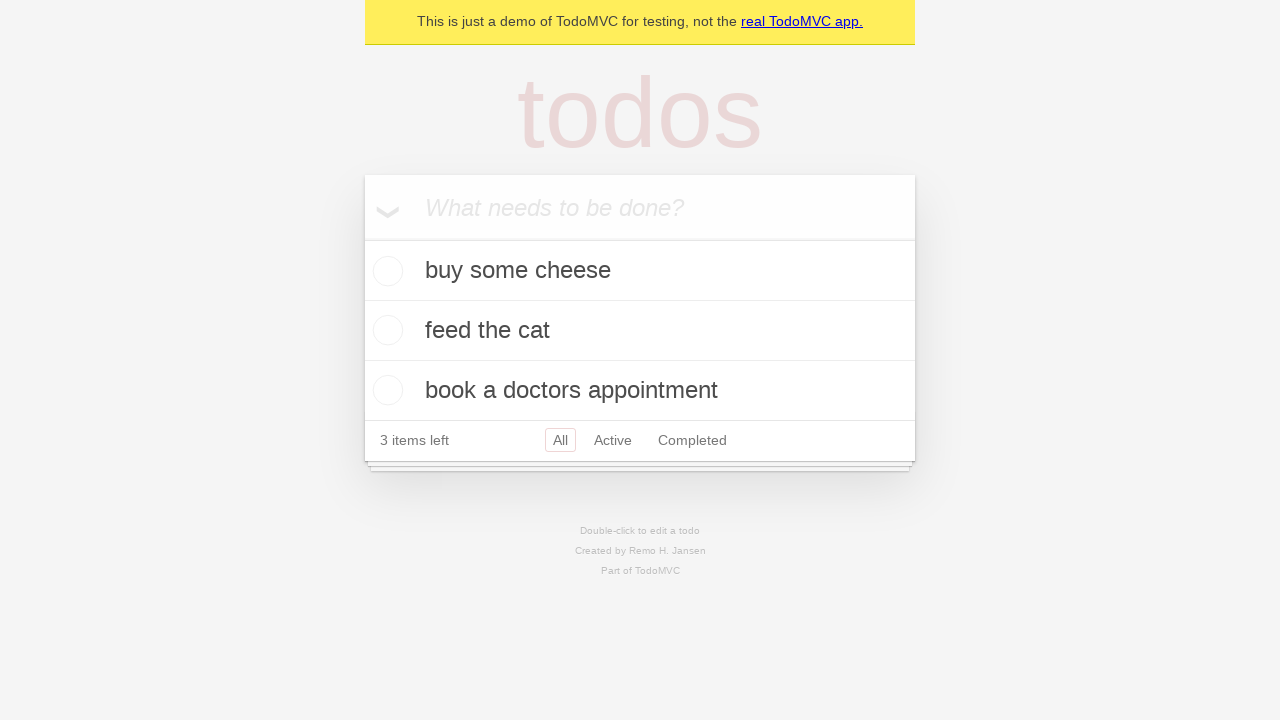

Checked the second todo item as complete at (385, 330) on [data-testid='todo-item'] >> nth=1 >> internal:role=checkbox
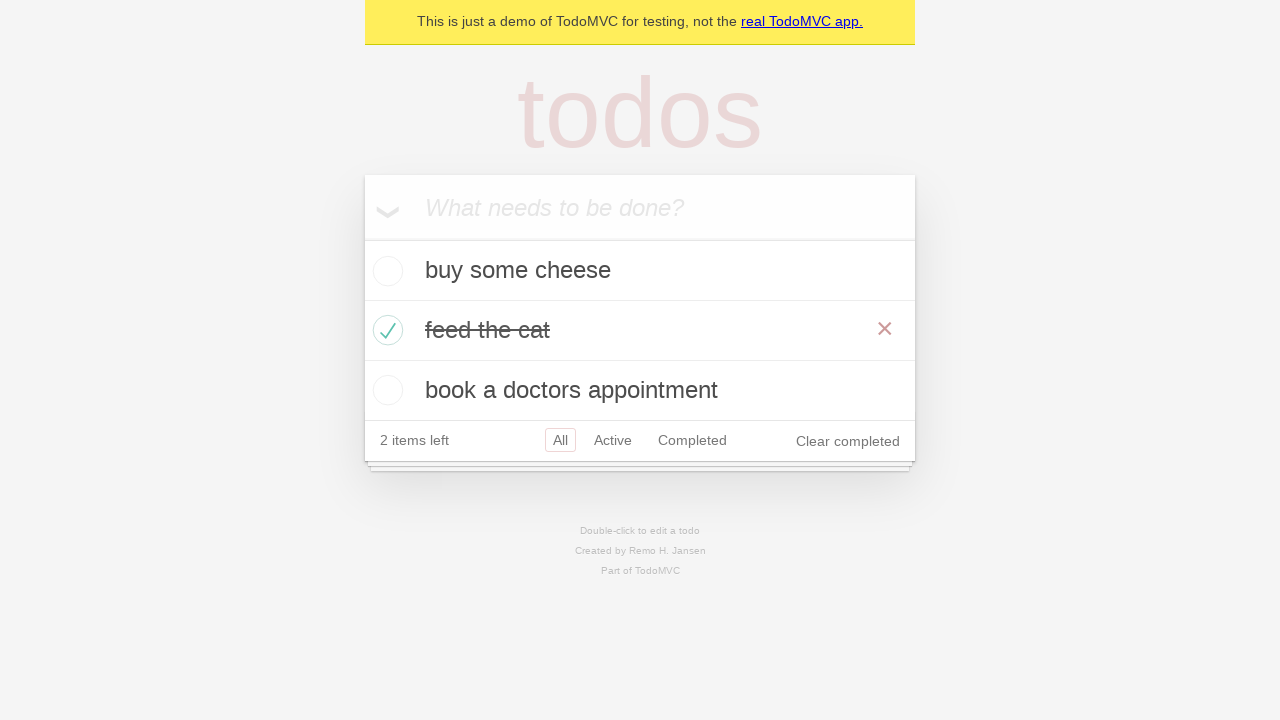

Clicked Active filter link to display only incomplete items at (613, 440) on internal:role=link[name="Active"i]
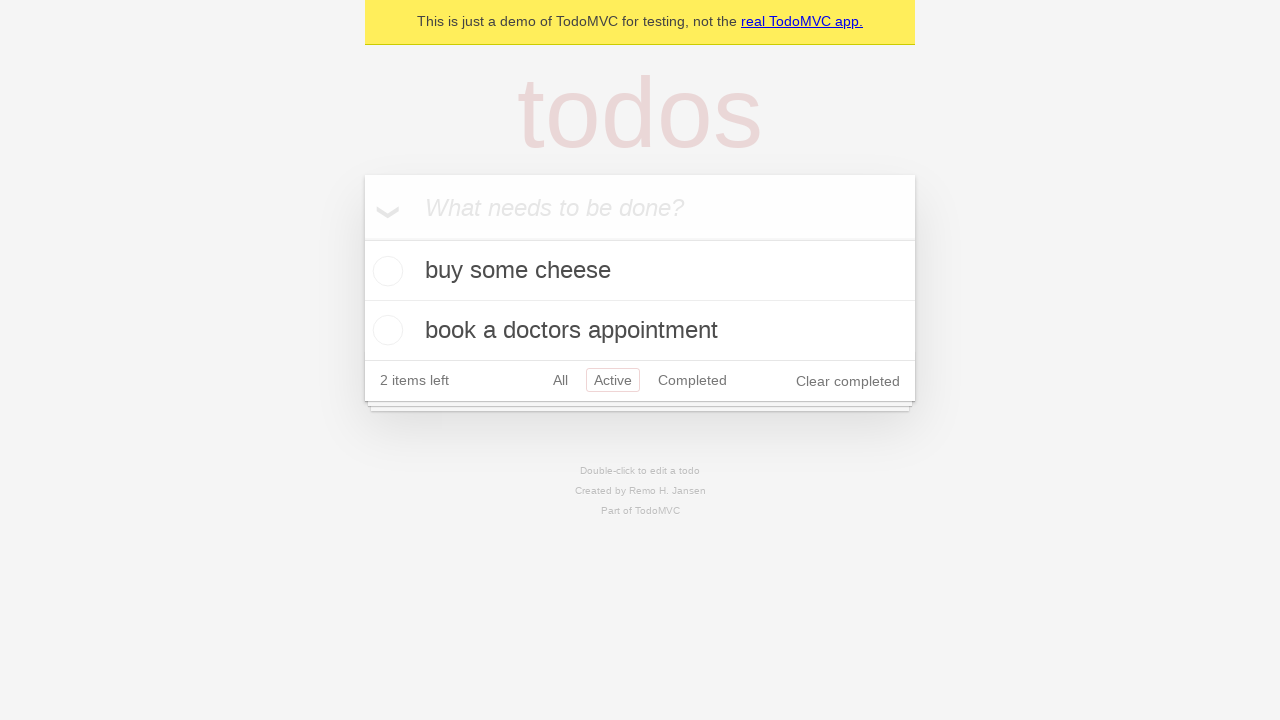

Waited for Active filter to apply
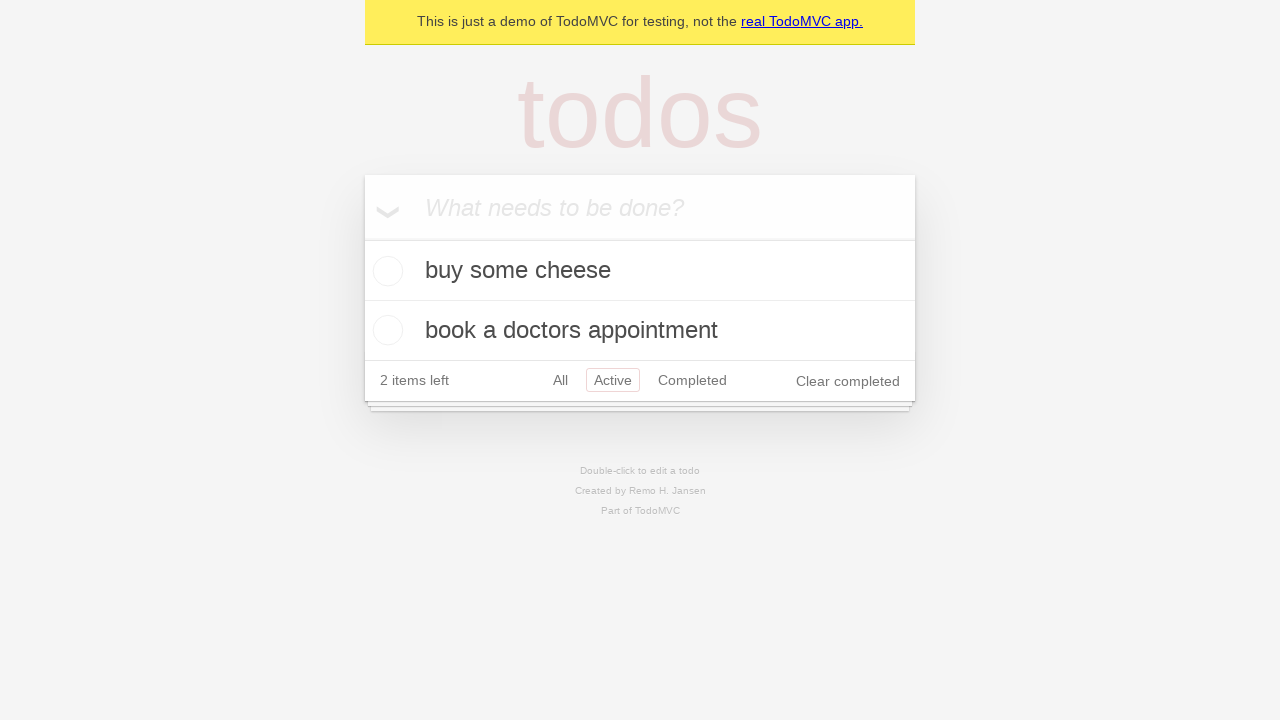

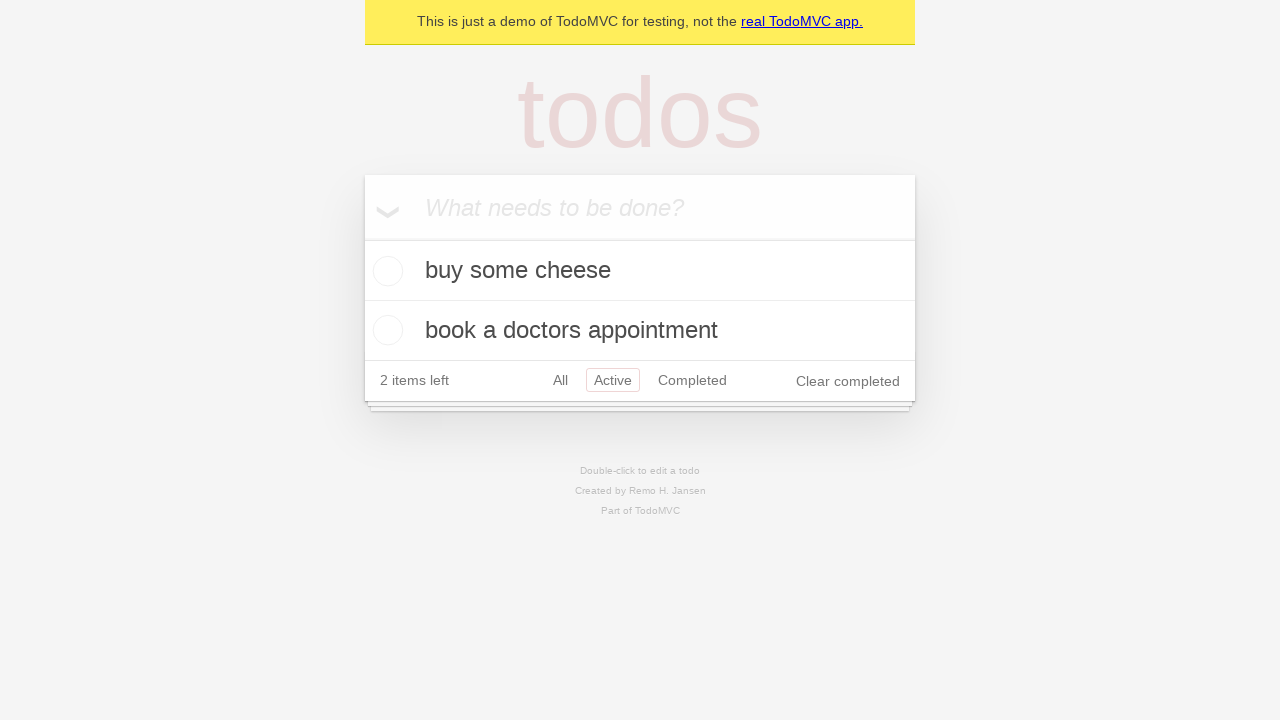